Tests a text box form by filling in user name, email, current address, and permanent address fields, then submitting the form

Starting URL: https://demoqa.com/text-box

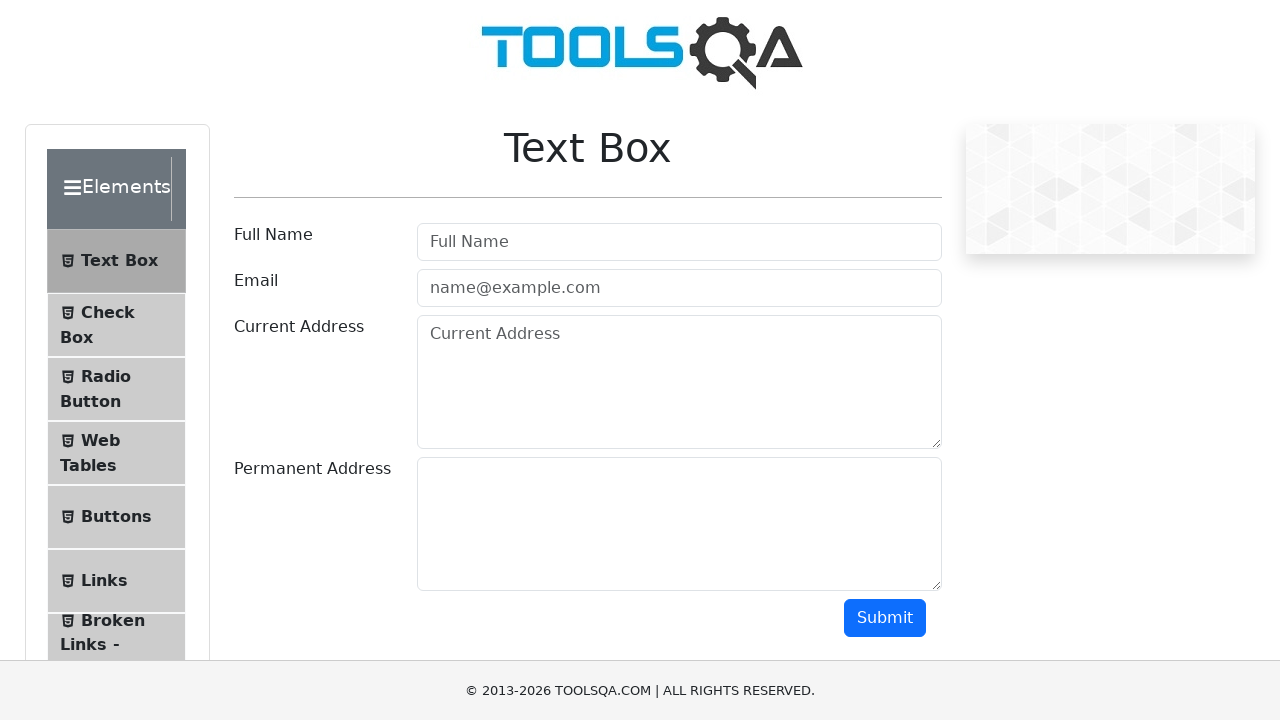

Filled user name field with 'Carlos Martinez' on #userName
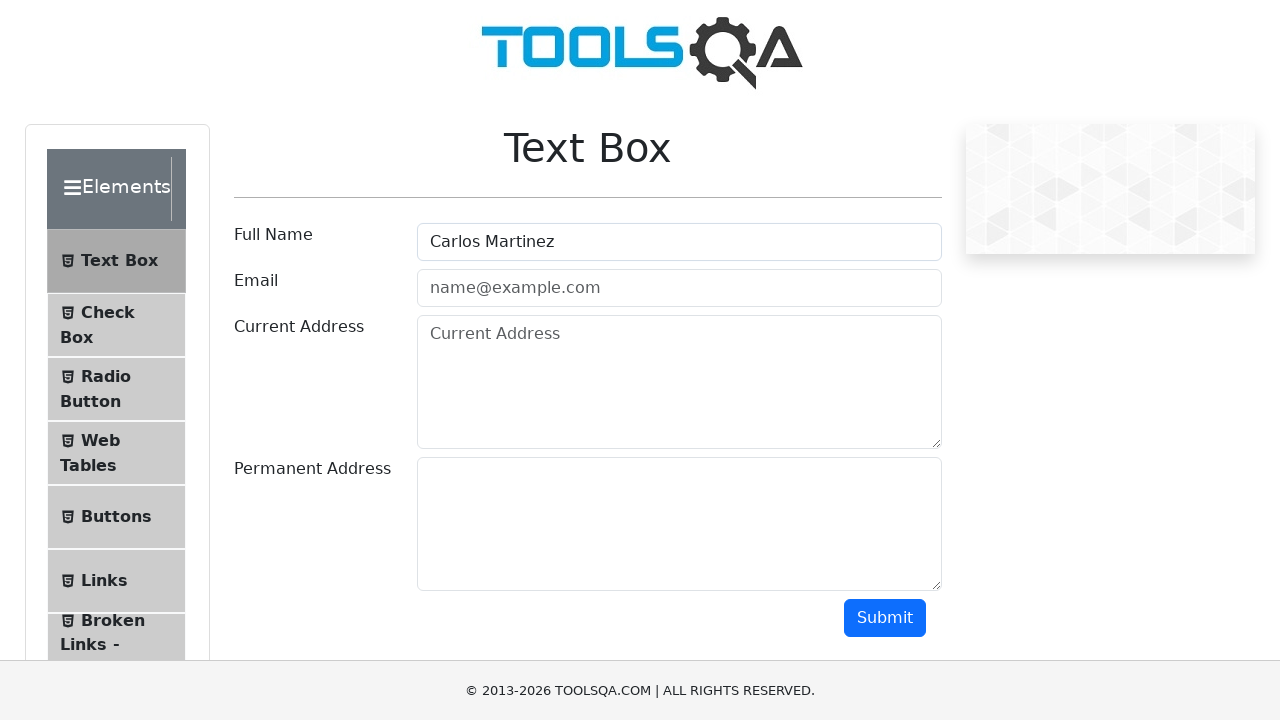

Filled email field with 'carlos.martinez@example.com' on #userEmail
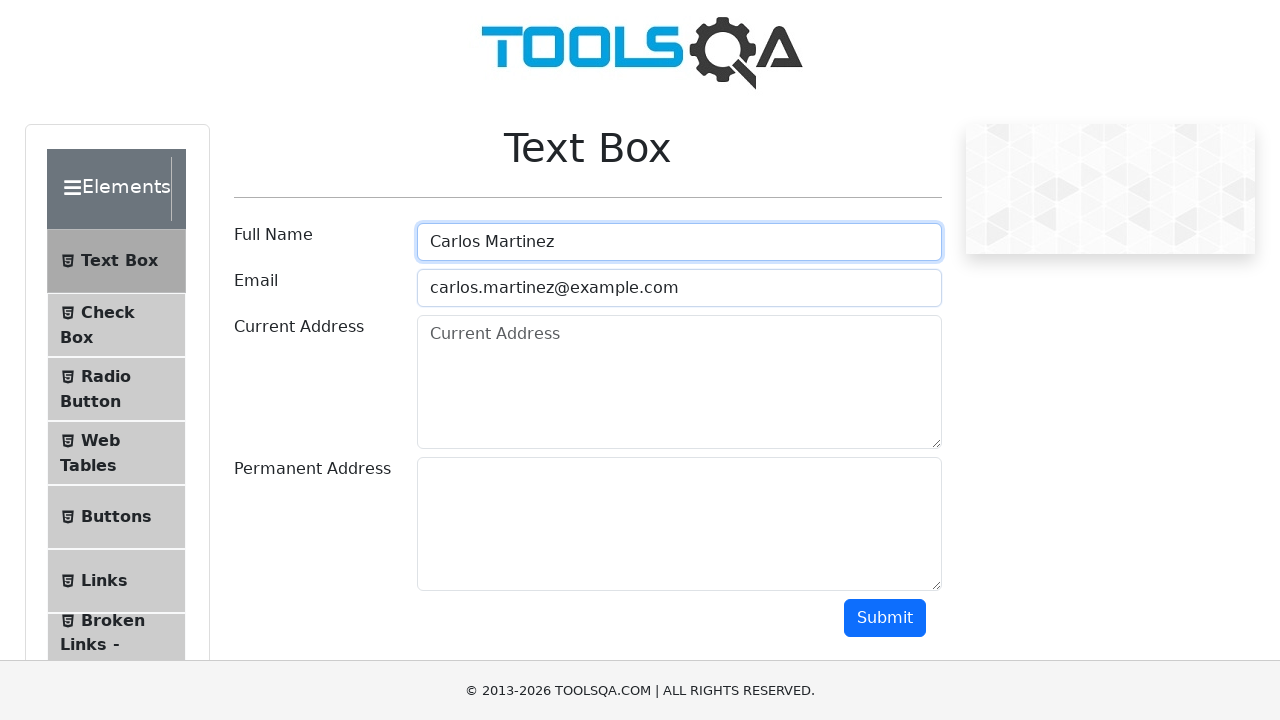

Filled current address field with '123 Main Street, Apt 4B' on #currentAddress
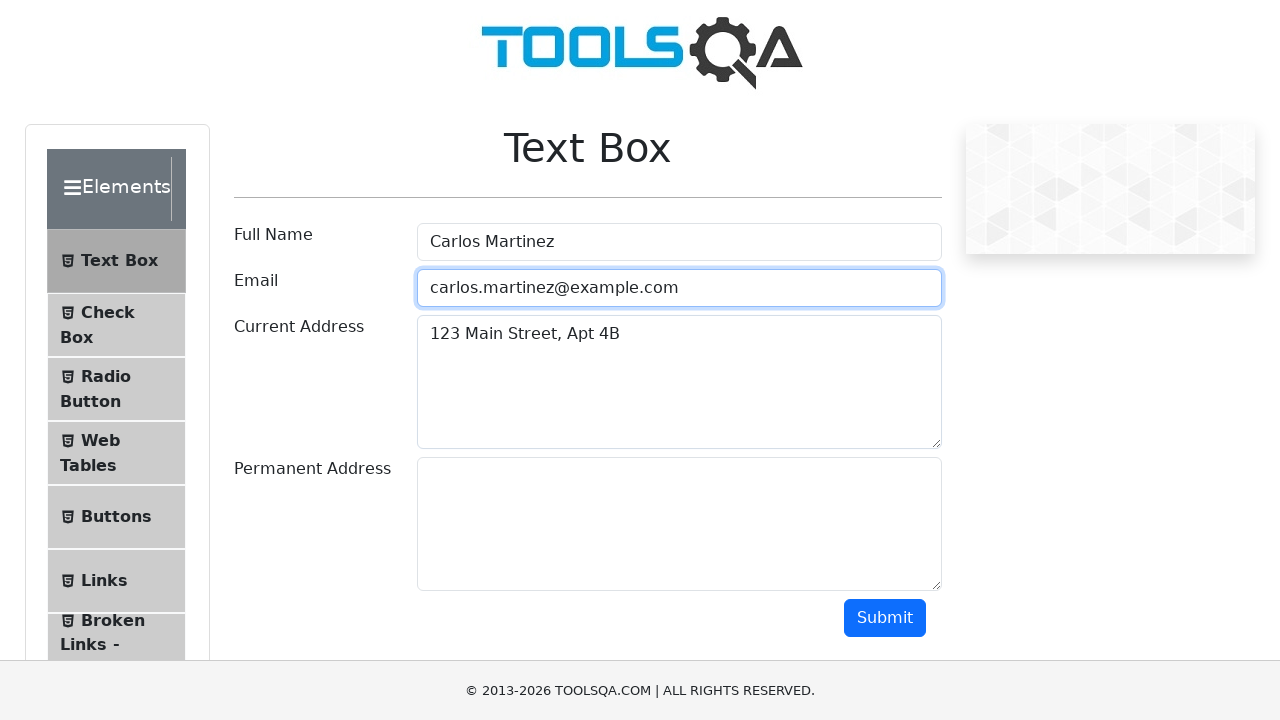

Filled permanent address field with '456 Oak Avenue, Suite 200' on #permanentAddress
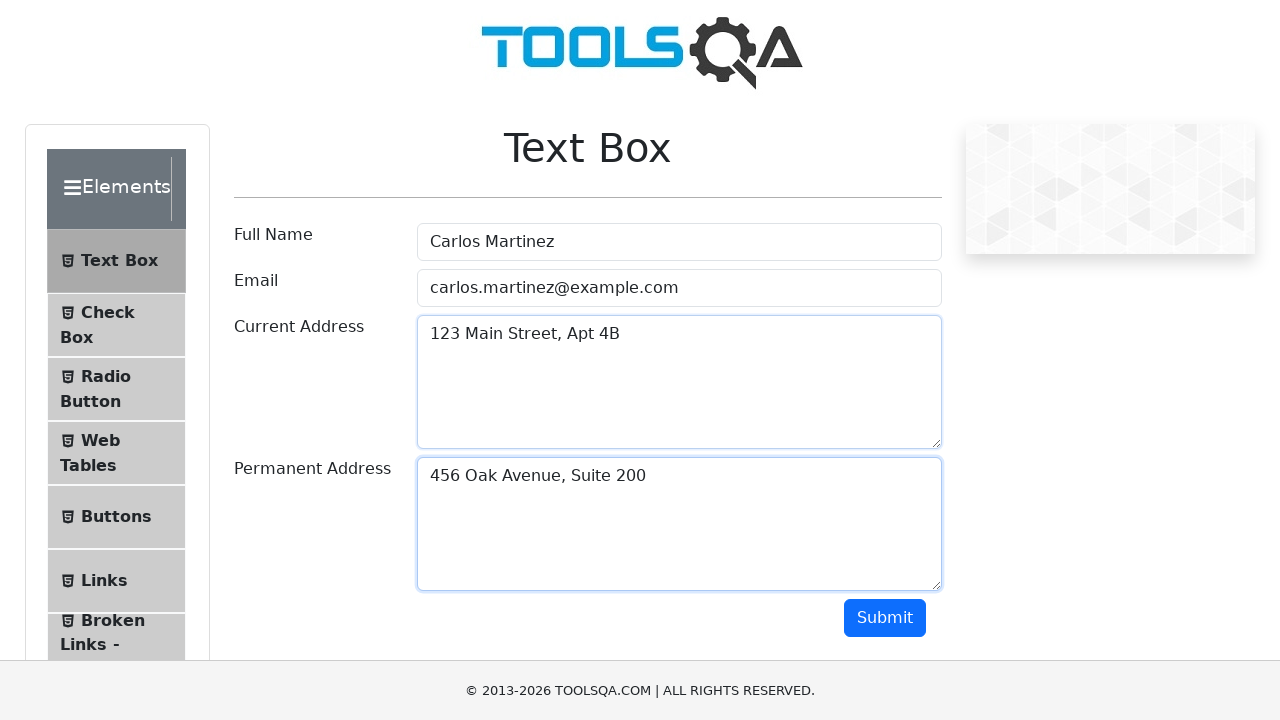

Scrolled down to make submit button visible
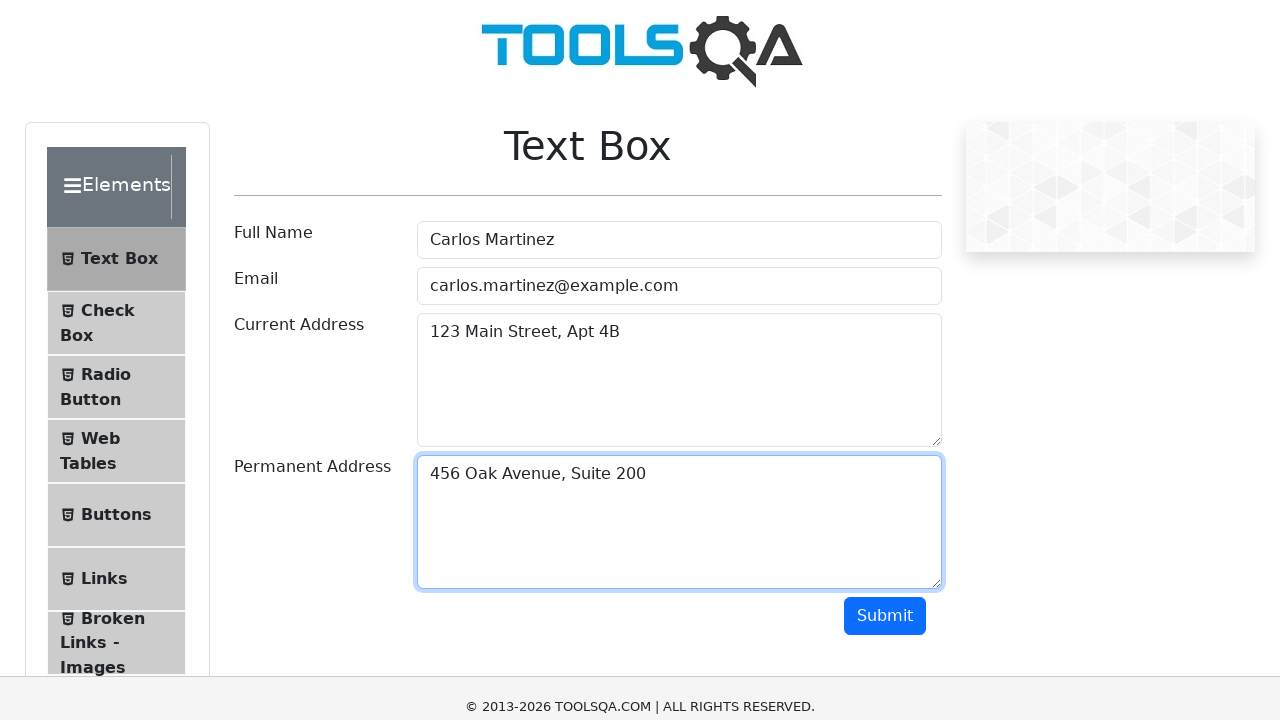

Clicked the submit button at (885, 318) on #submit
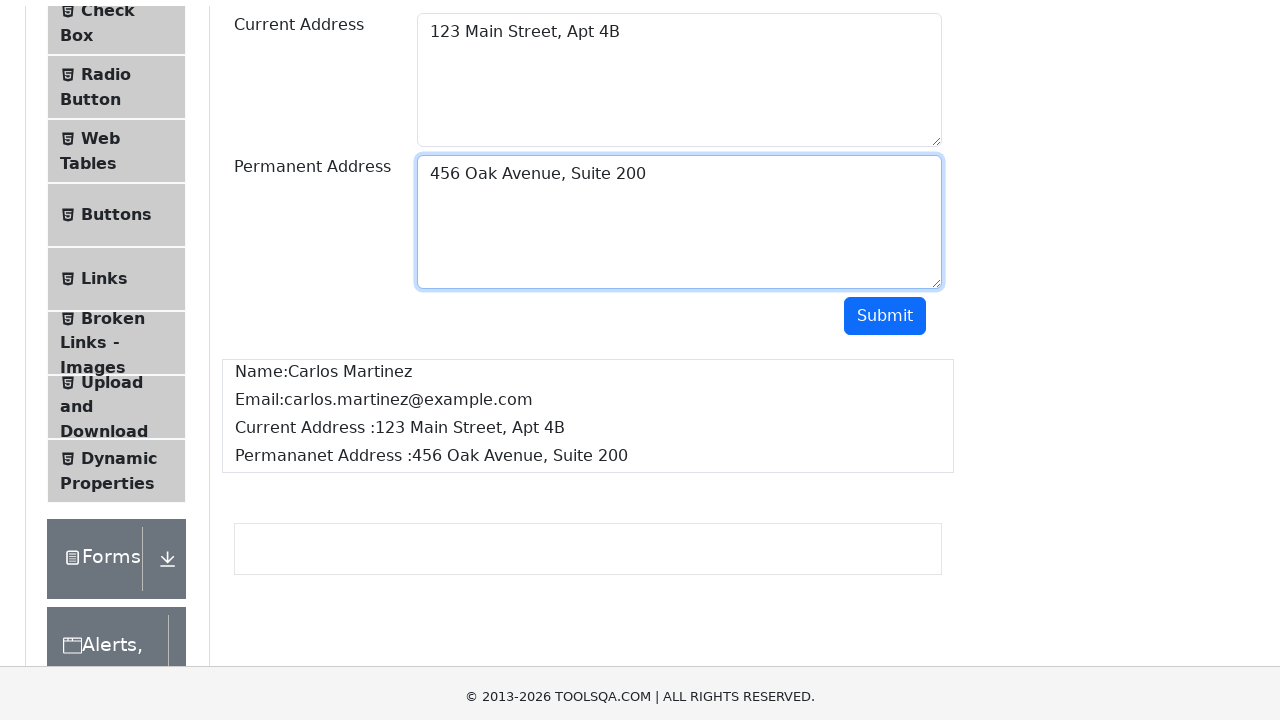

Form submission output appeared
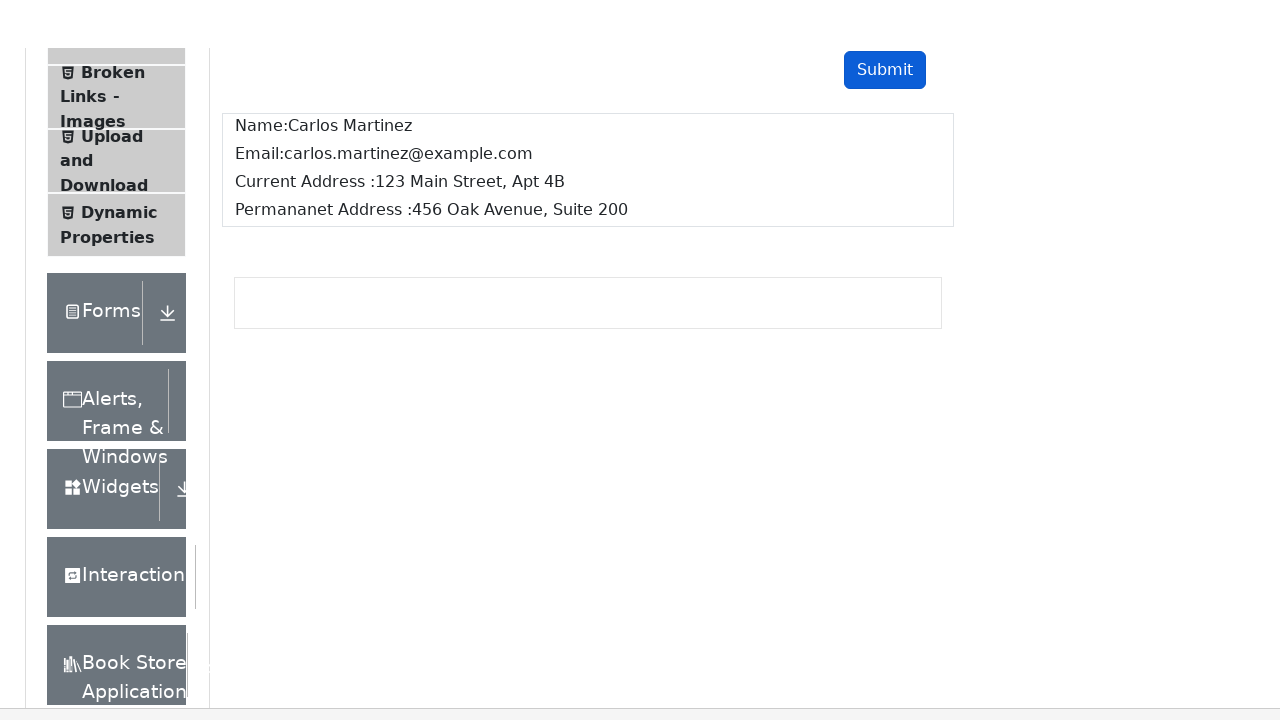

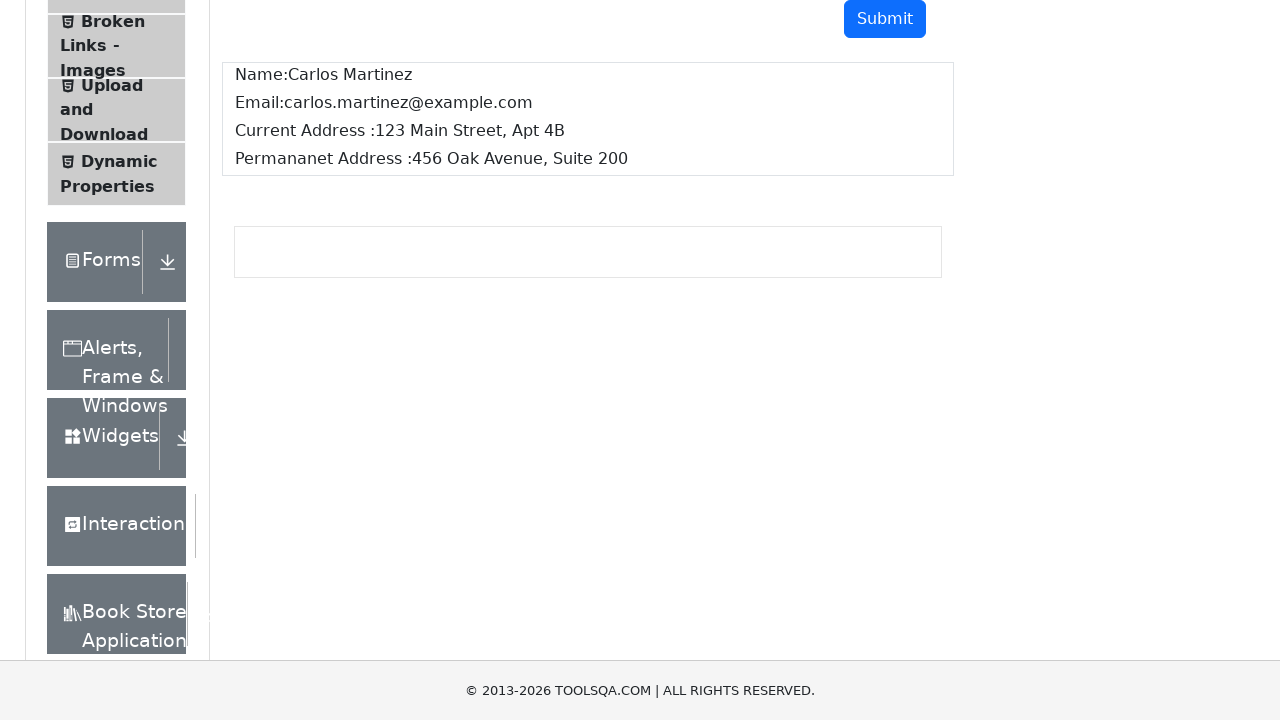